Tests navigation from the elements page to the buttons page by scrolling down and clicking on the Buttons menu item, then verifies the URL changed correctly.

Starting URL: https://demoqa.com/elements

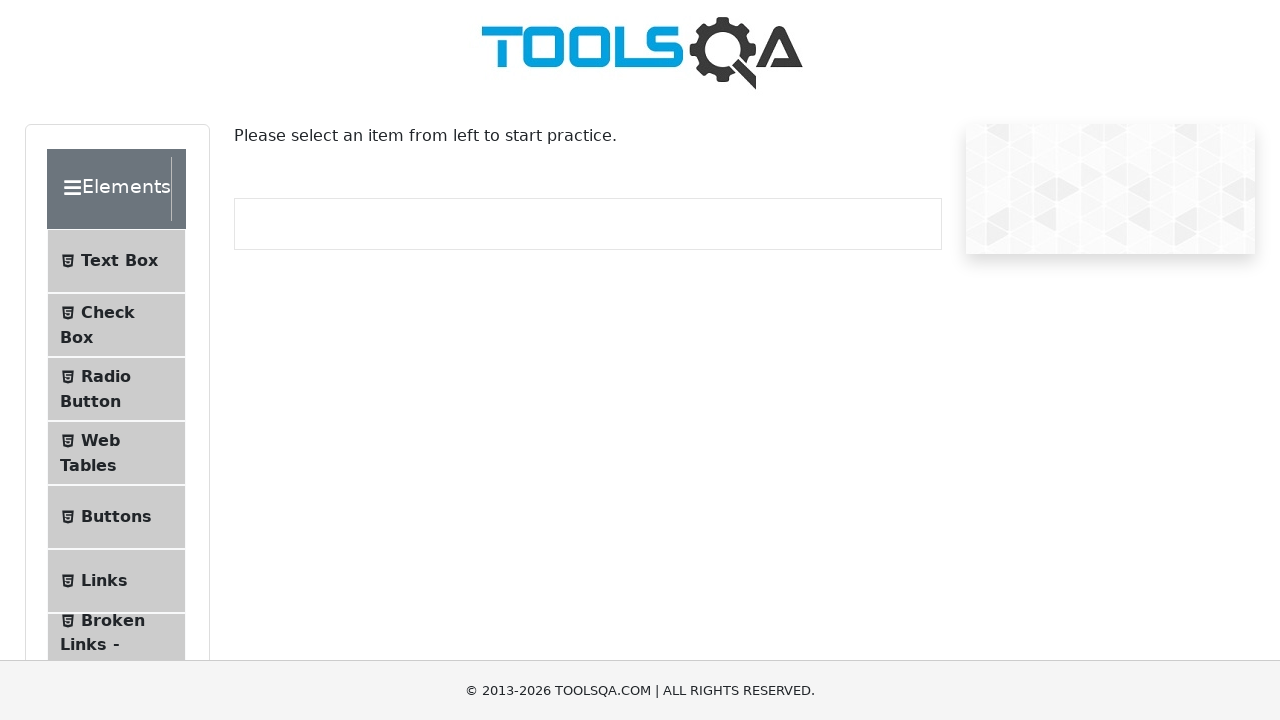

Scrolled down 250 pixels to reveal the Buttons menu item
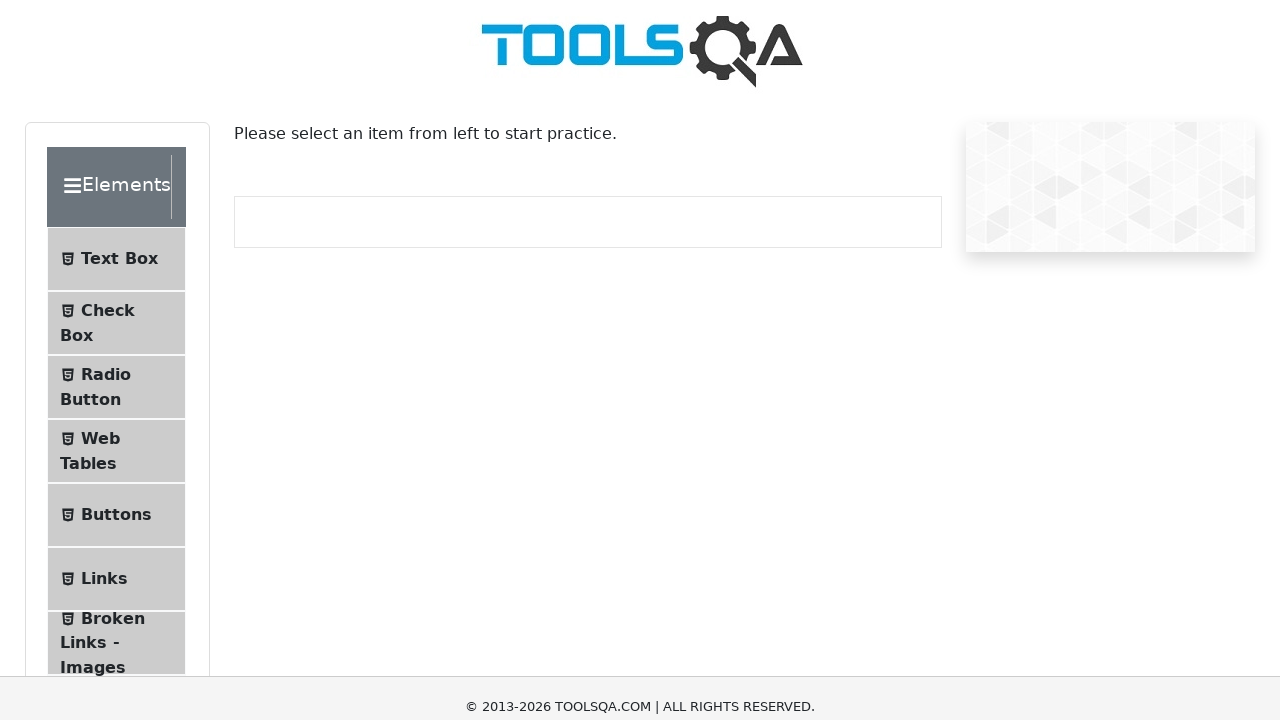

Clicked on the Buttons menu item at (116, 267) on #item-4
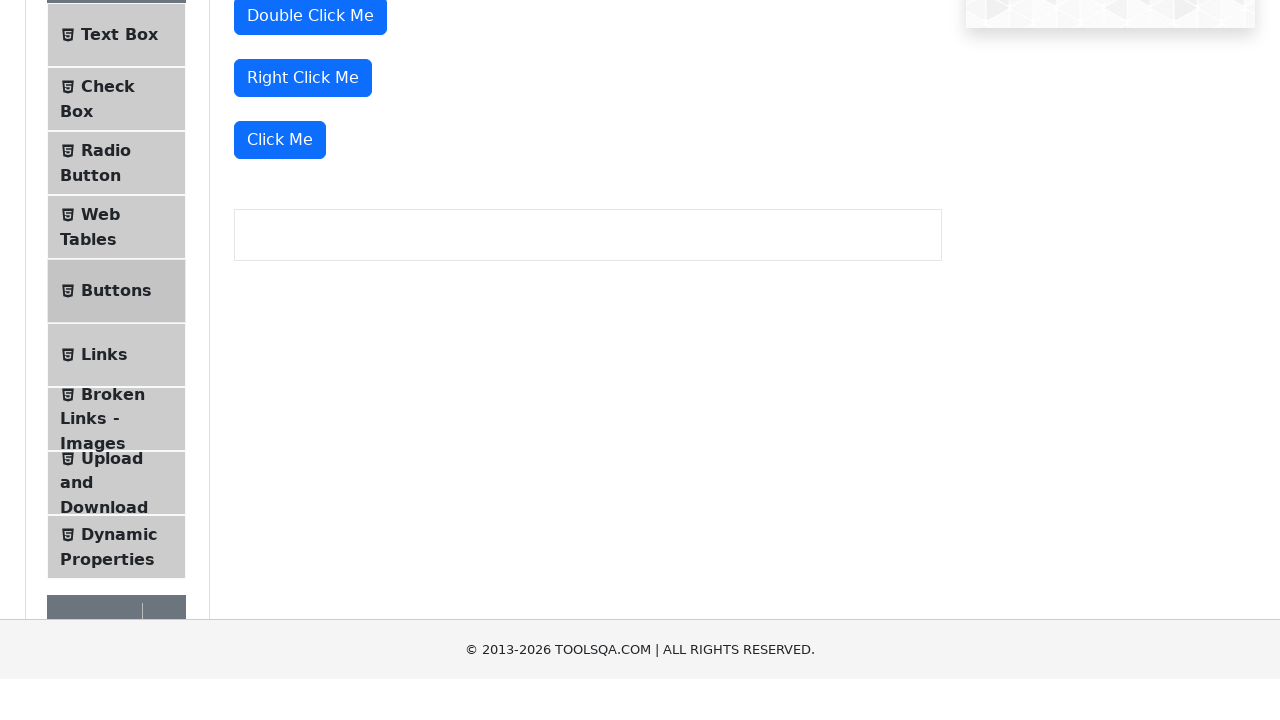

Verified navigation to Buttons page - URL changed to https://demoqa.com/buttons
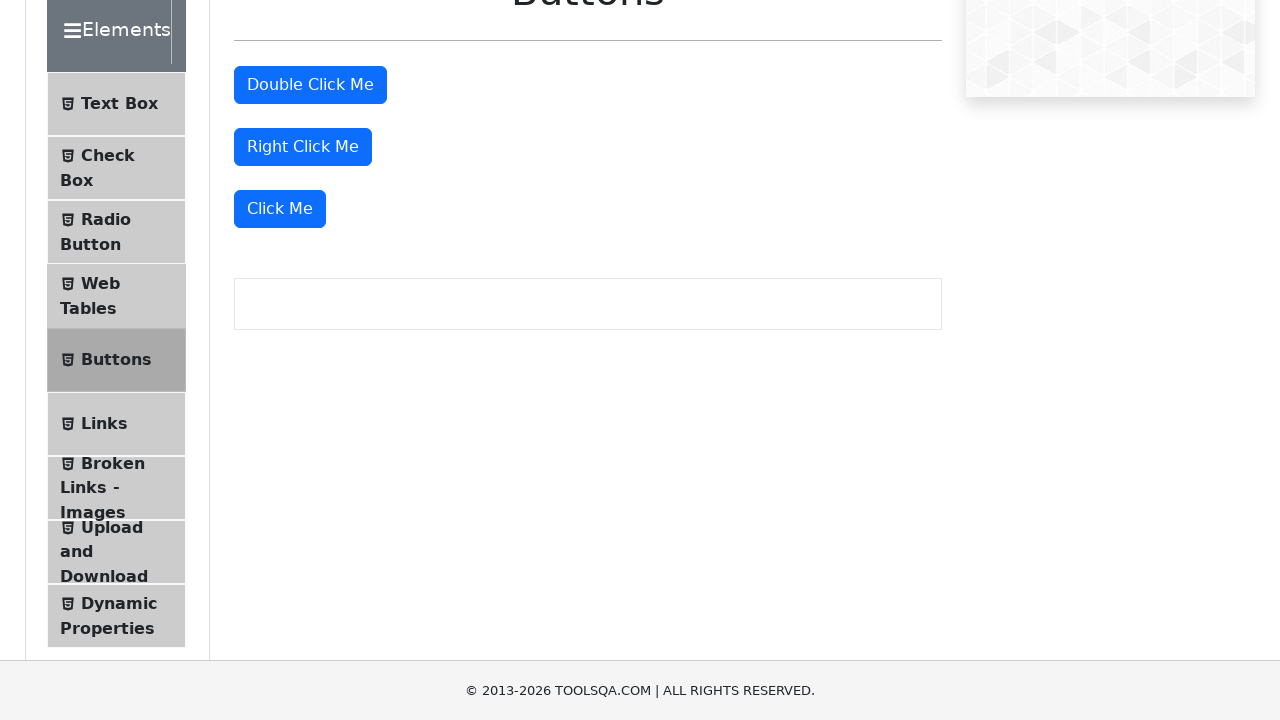

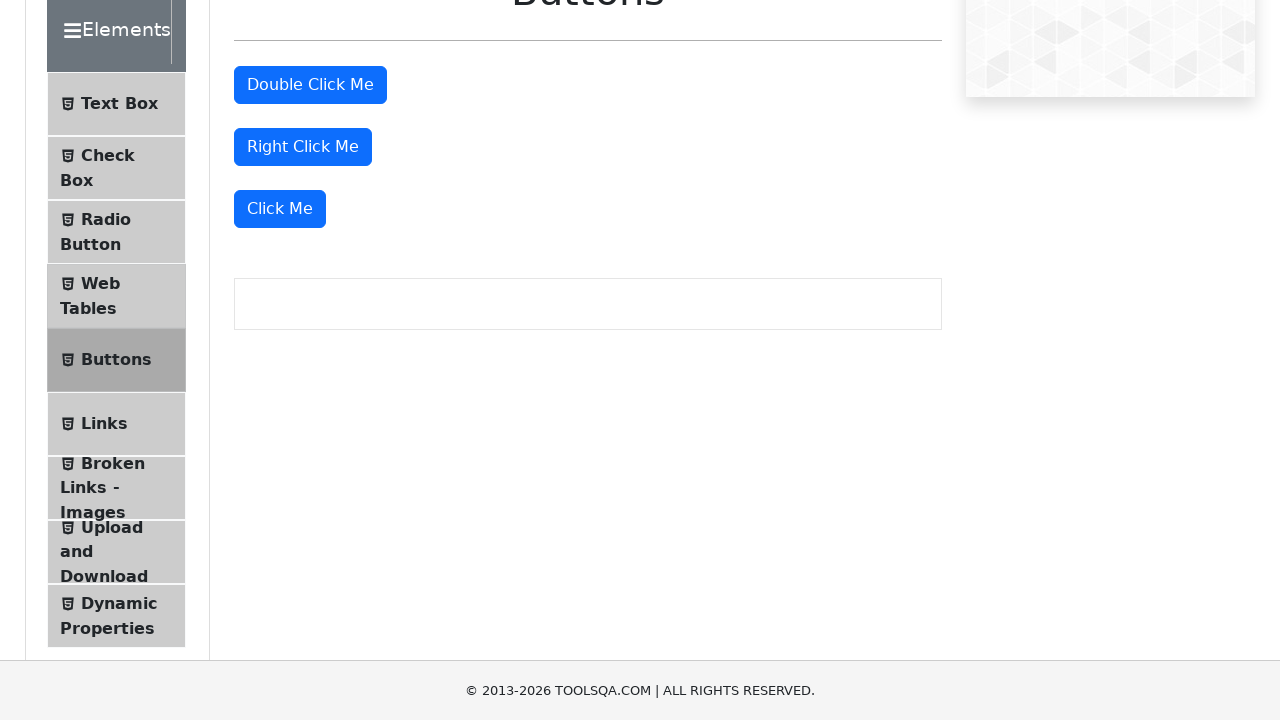